Tests JavaScript prompt alert functionality by clicking a button to trigger a JS prompt, entering text into the prompt, and accepting it.

Starting URL: https://the-internet.herokuapp.com/javascript_alerts

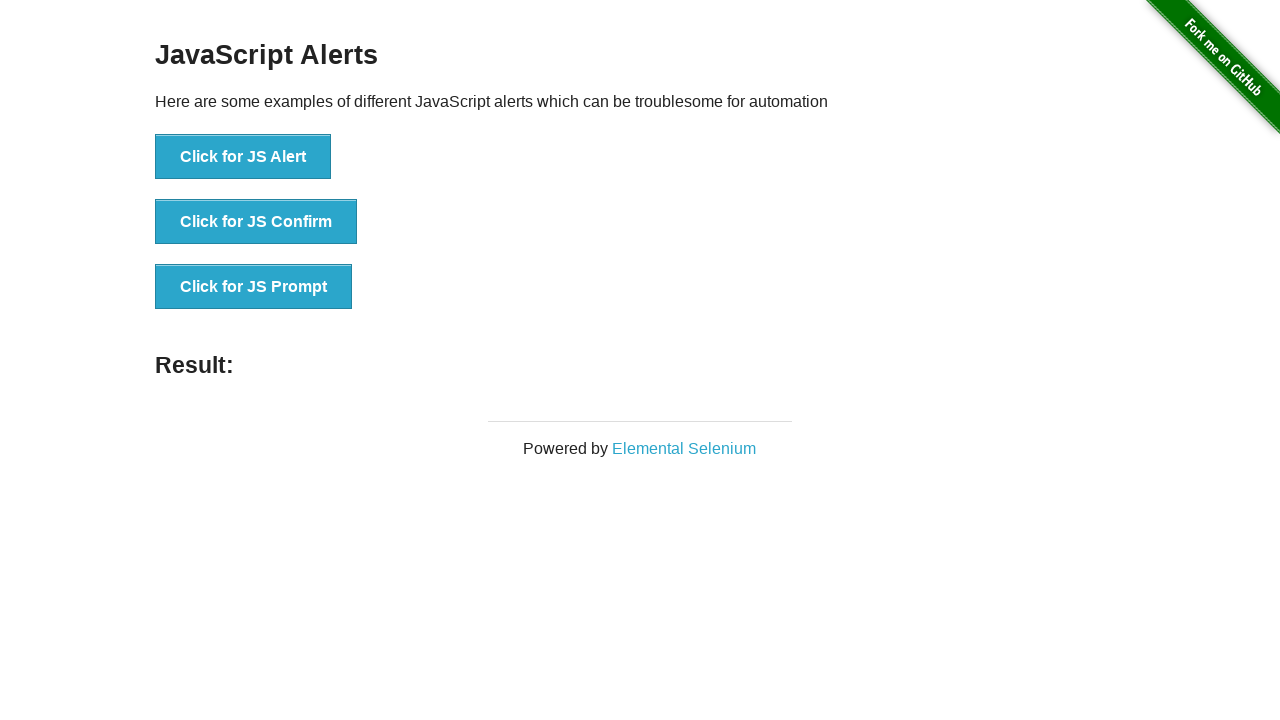

Clicked JS Prompt button to trigger dialog at (254, 287) on xpath=//button[text()='Click for JS Prompt']
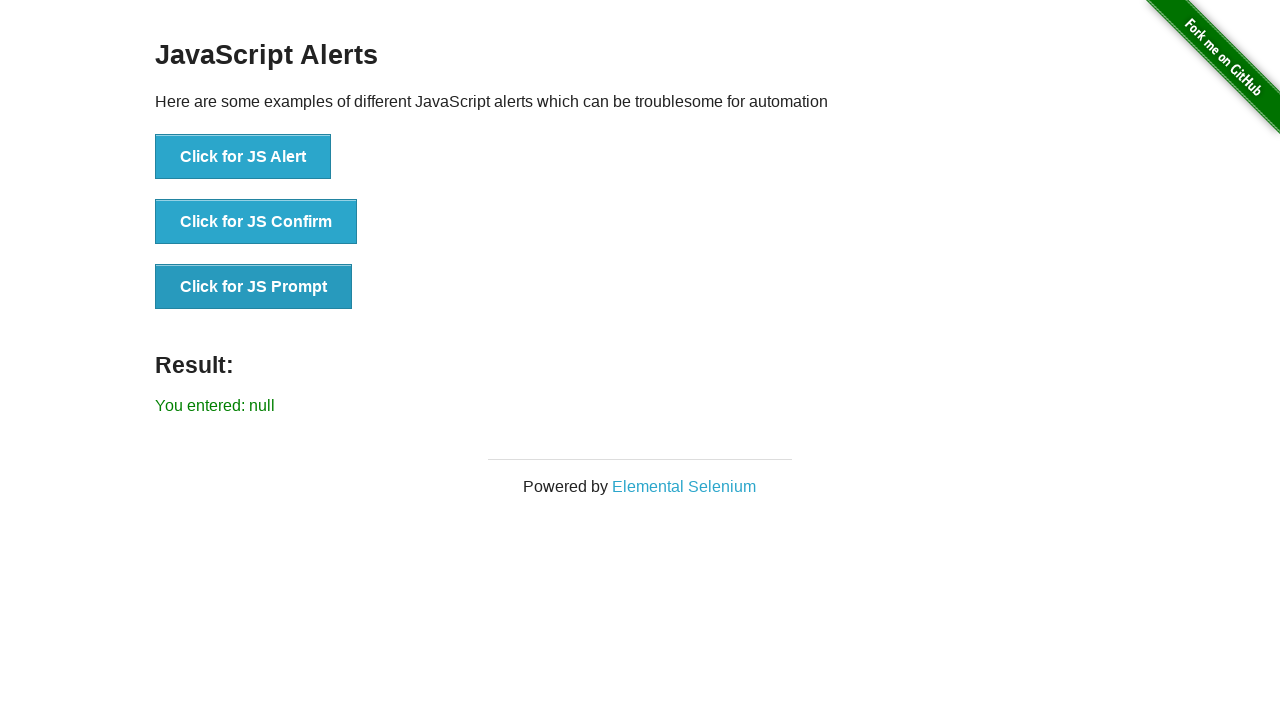

Set up dialog handler to accept prompt with text 'nagachandu'
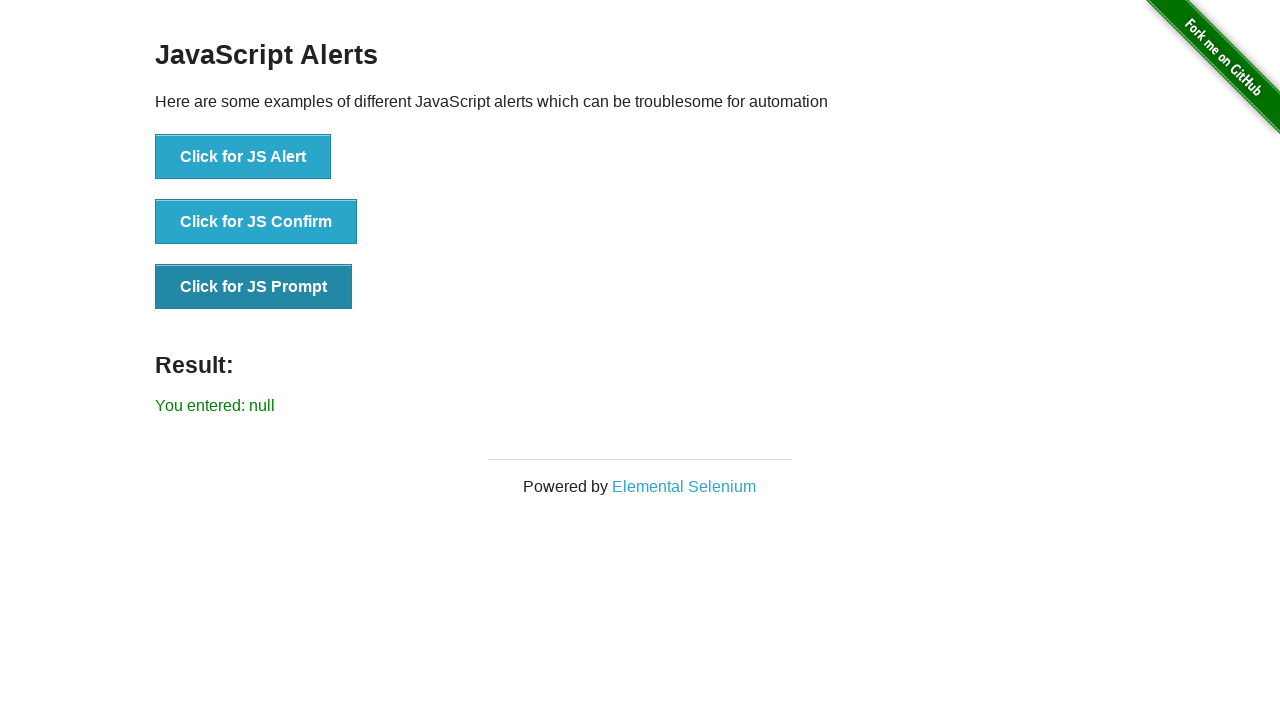

Clicked JS Prompt button again to trigger the dialog at (254, 287) on xpath=//button[text()='Click for JS Prompt']
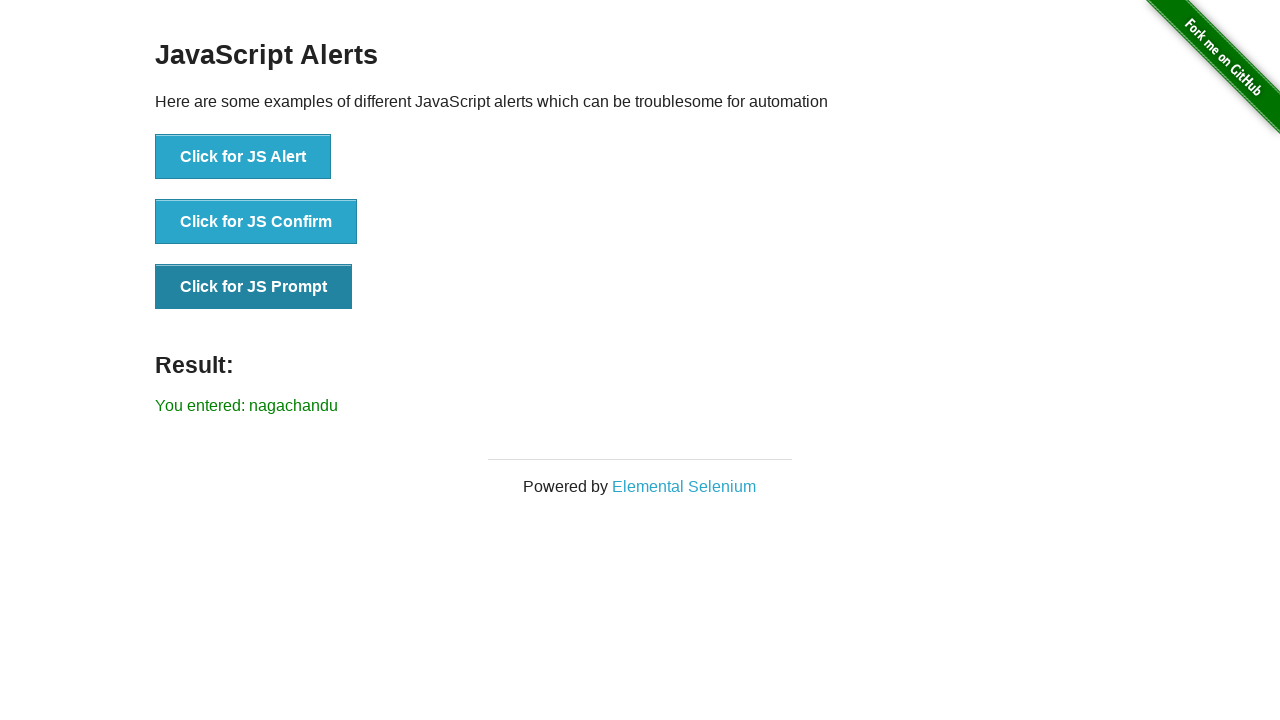

Result element loaded after accepting prompt
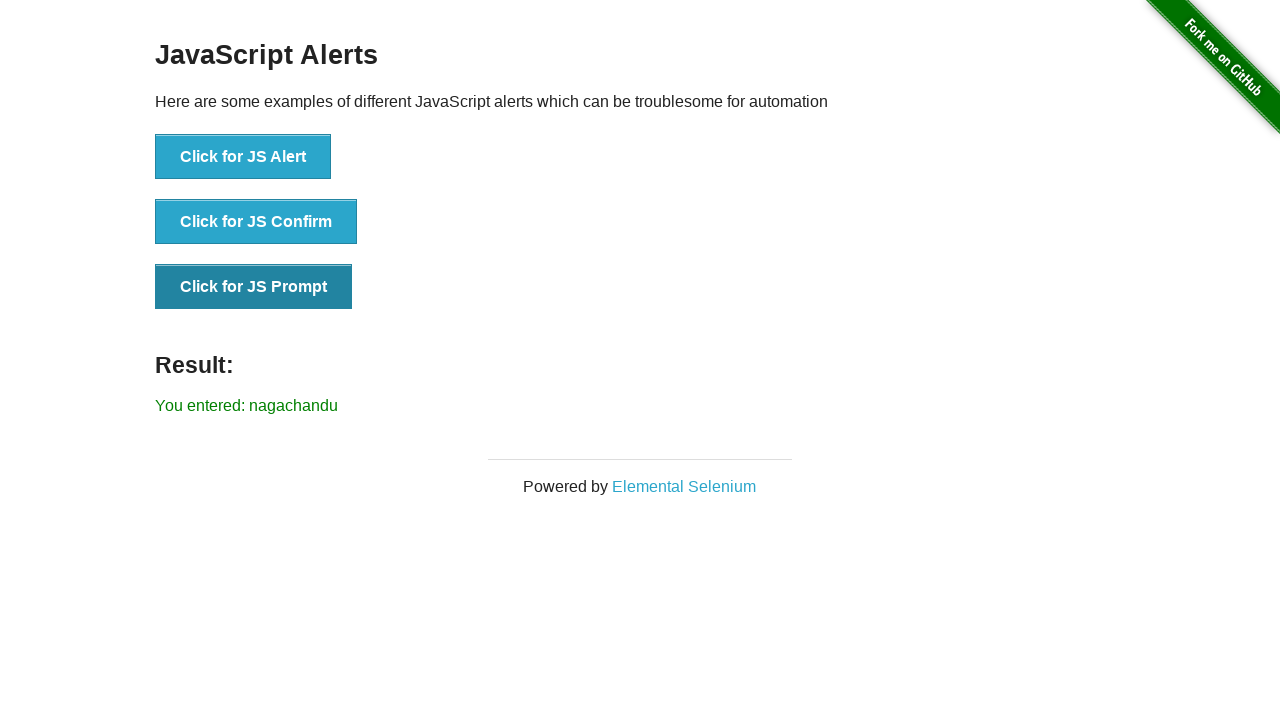

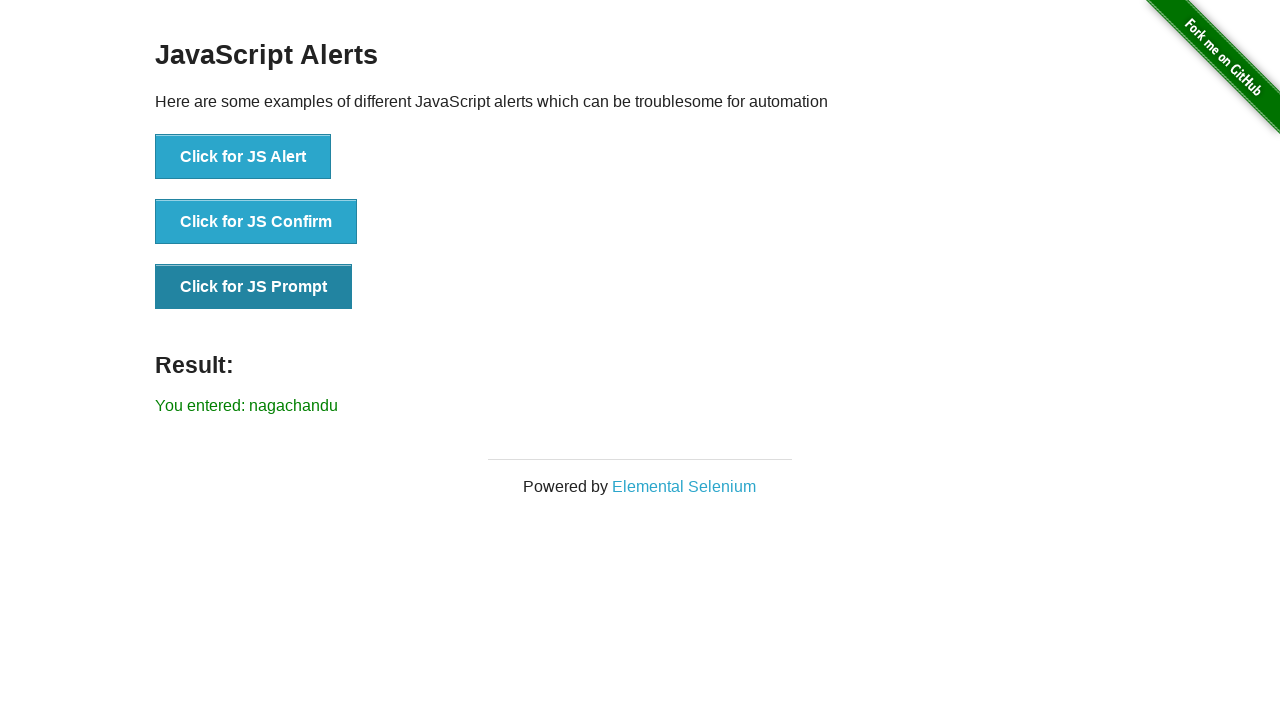